Tests that entered text is trimmed when editing a todo item

Starting URL: https://demo.playwright.dev/todomvc

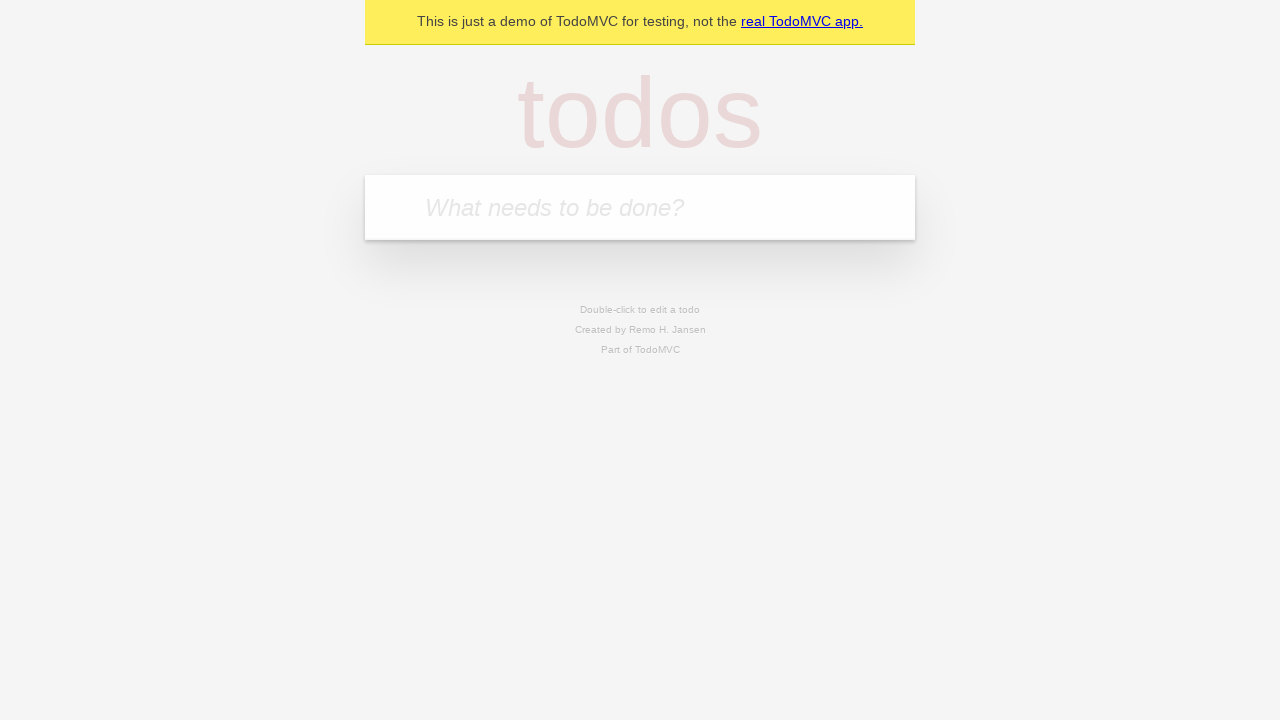

Filled new todo input with 'buy some cheese' on .new-todo
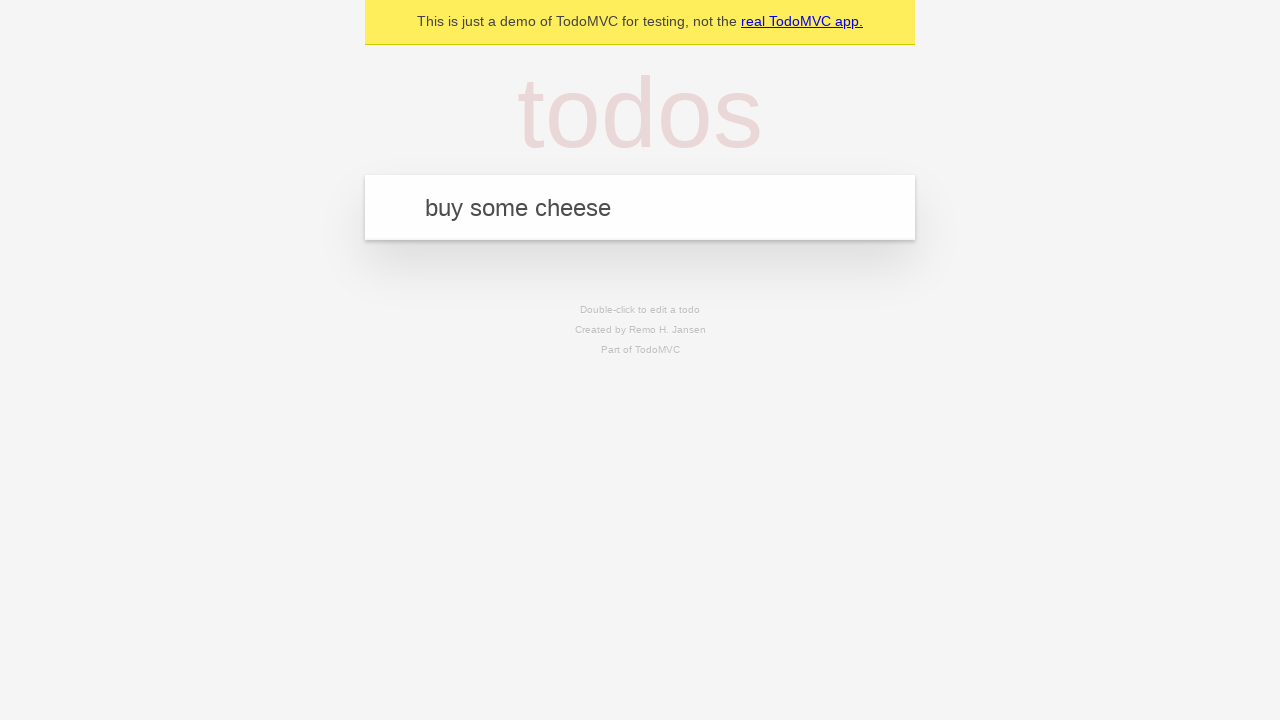

Pressed Enter to create first todo on .new-todo
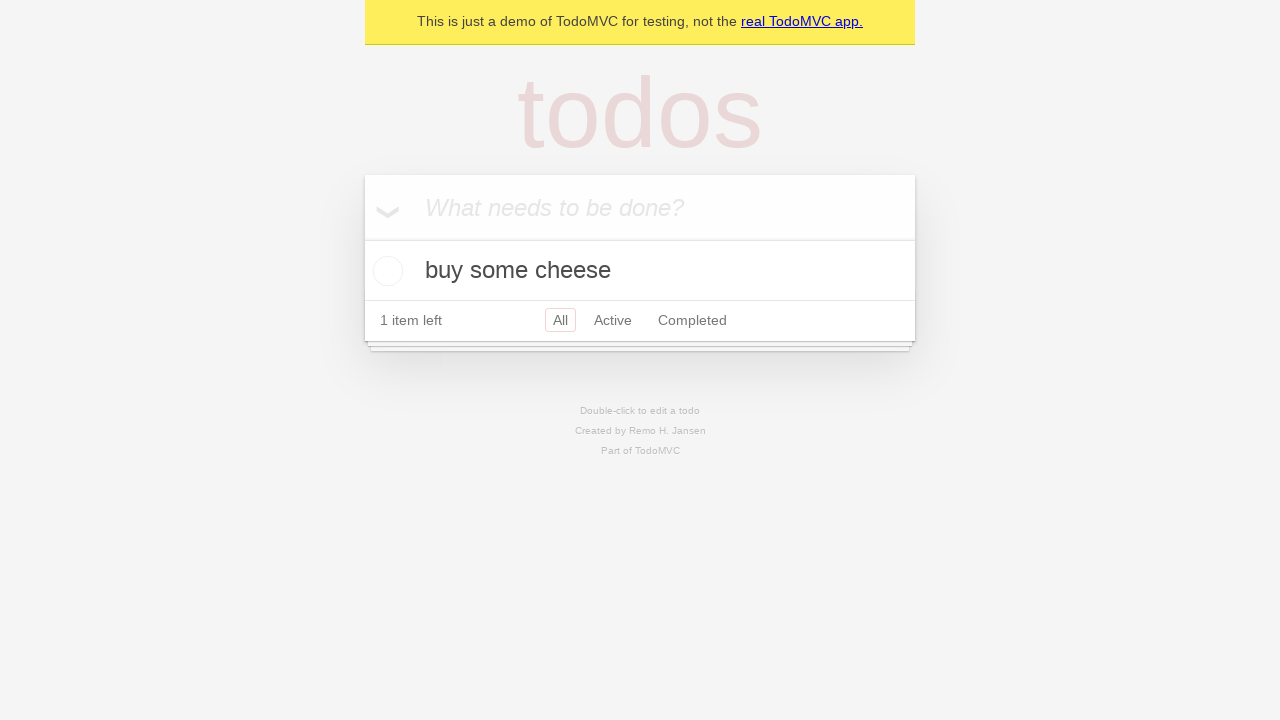

Filled new todo input with 'feed the cat' on .new-todo
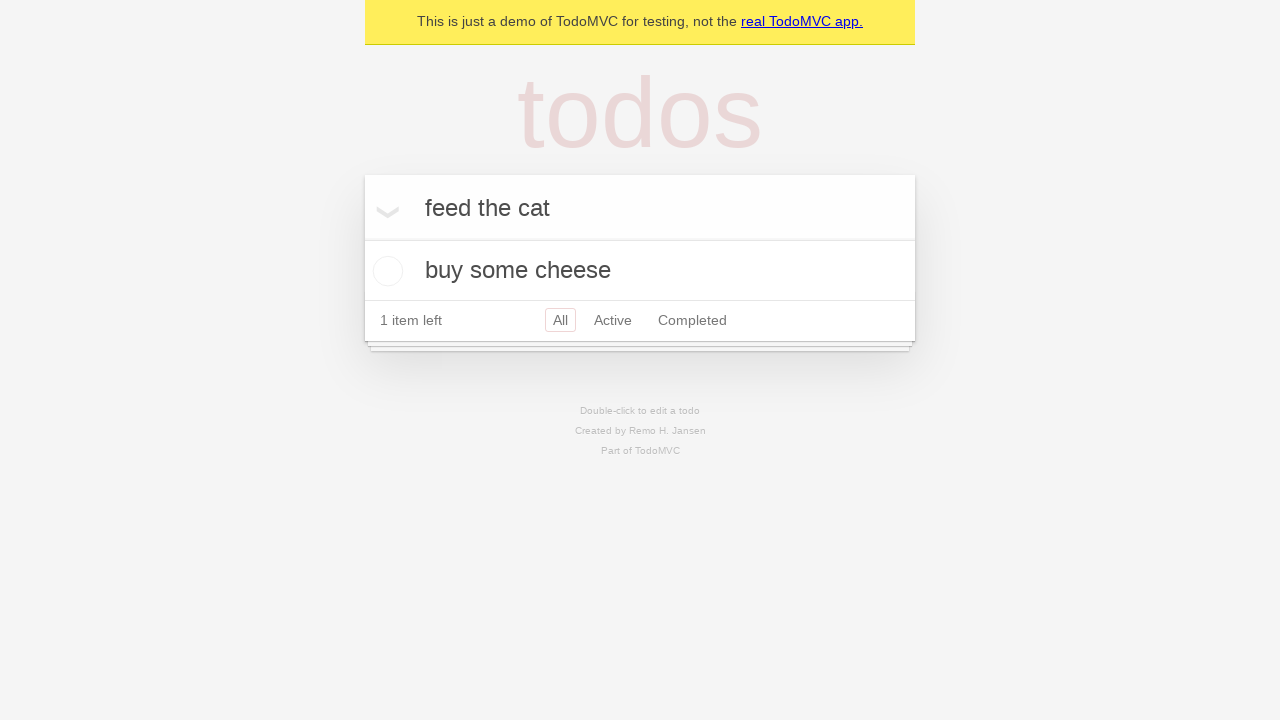

Pressed Enter to create second todo on .new-todo
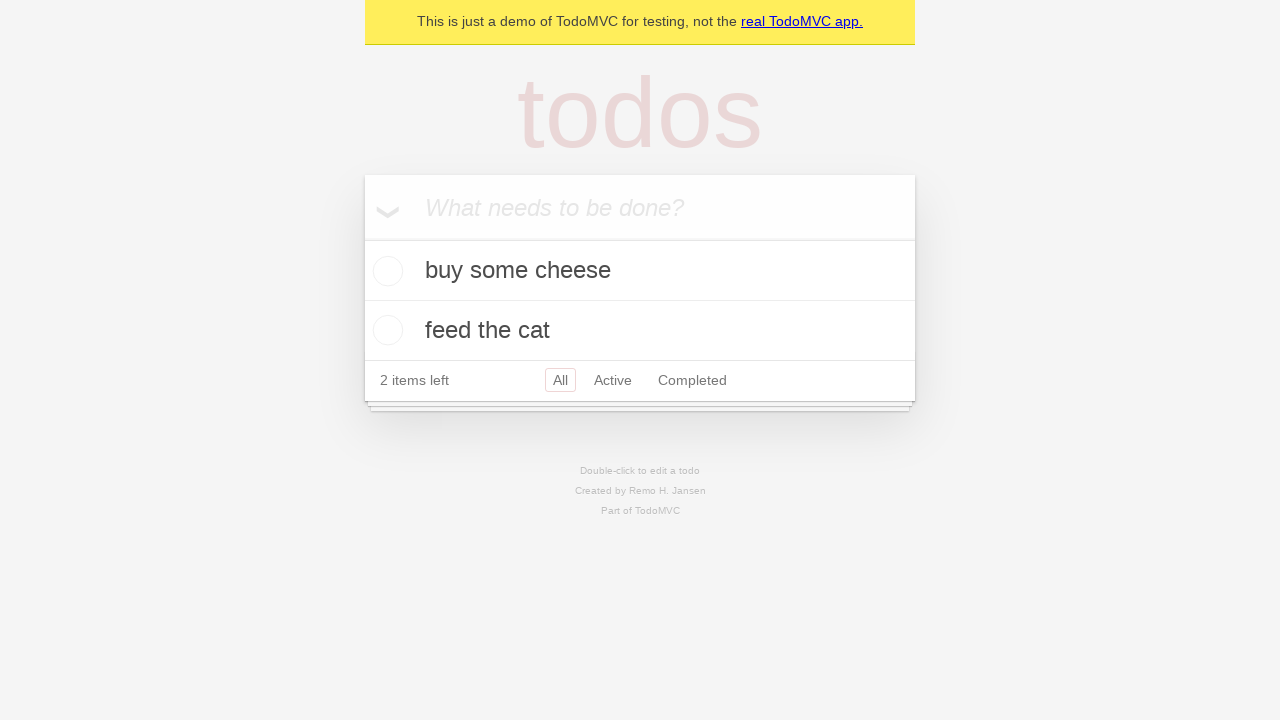

Filled new todo input with 'book a doctors appointment' on .new-todo
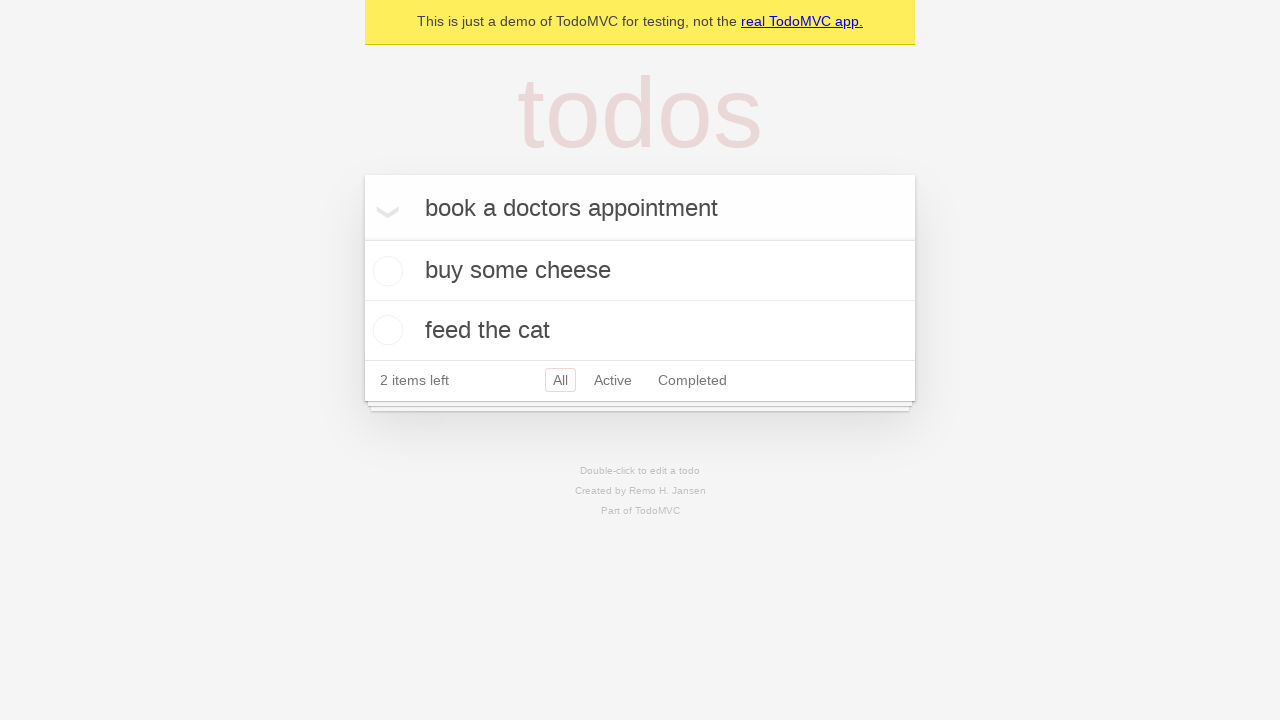

Pressed Enter to create third todo on .new-todo
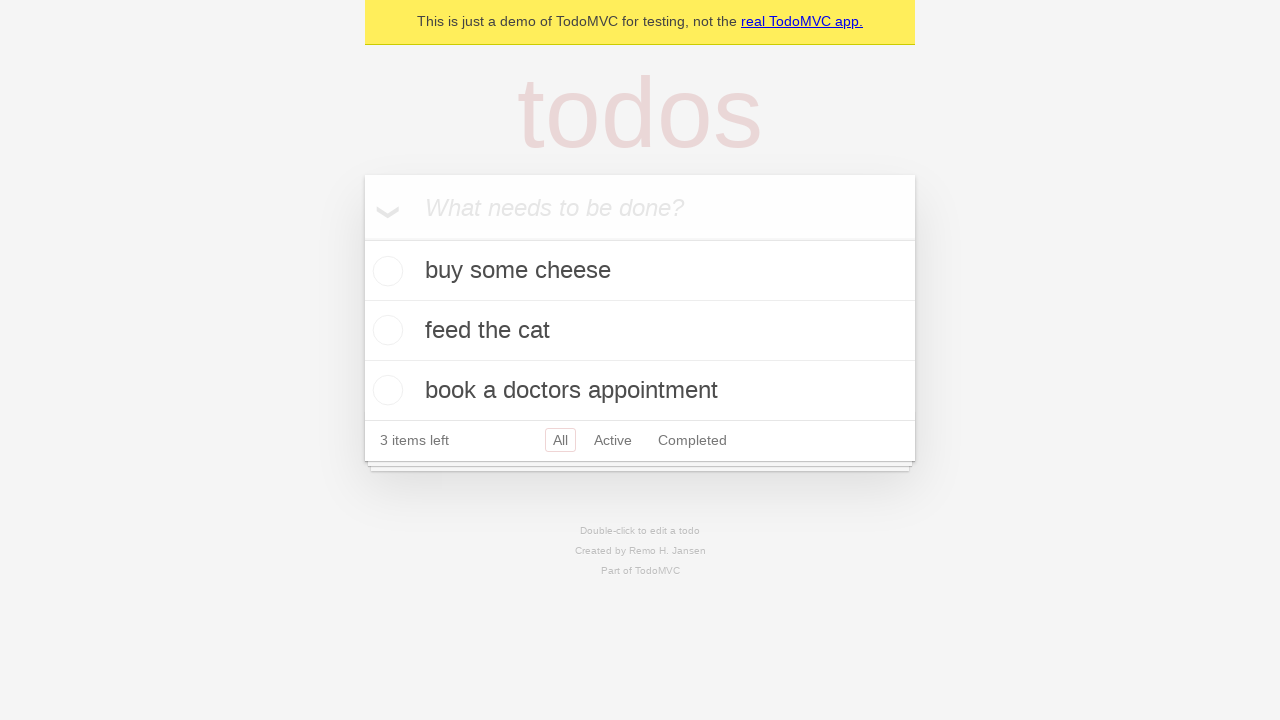

All three todo items loaded in the list
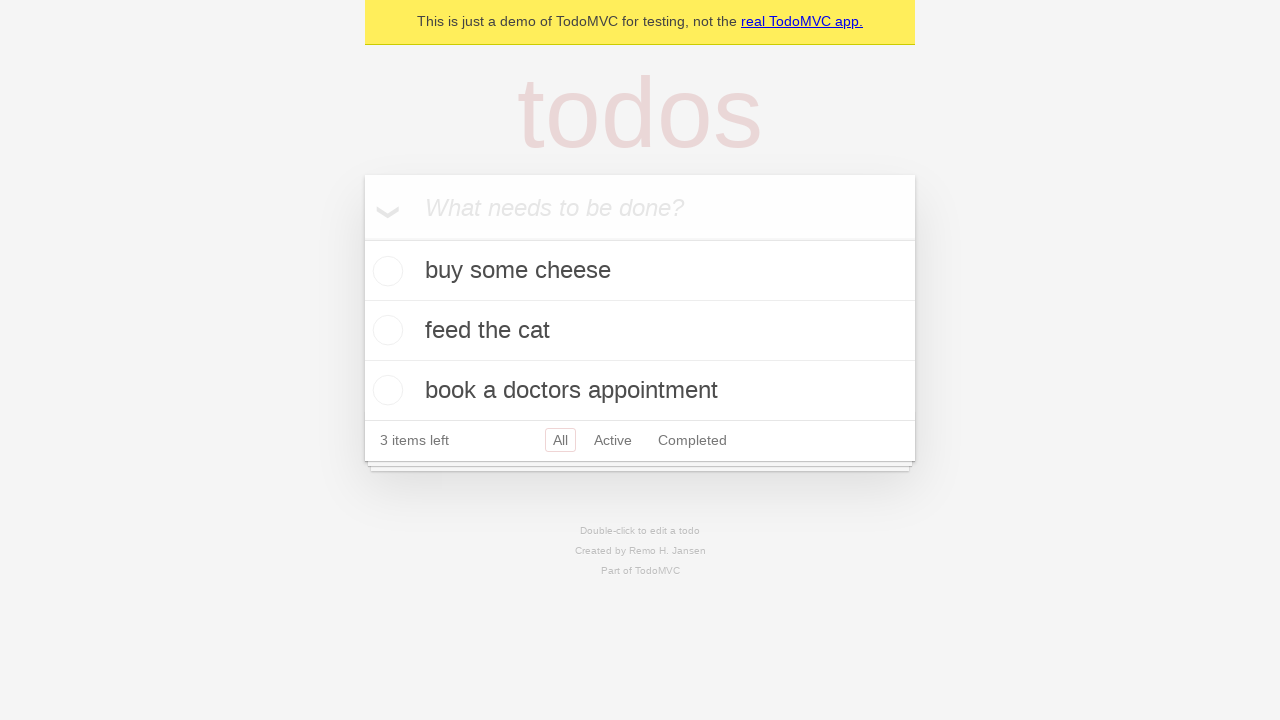

Double-clicked second todo item to enter edit mode at (640, 331) on .todo-list li >> nth=1
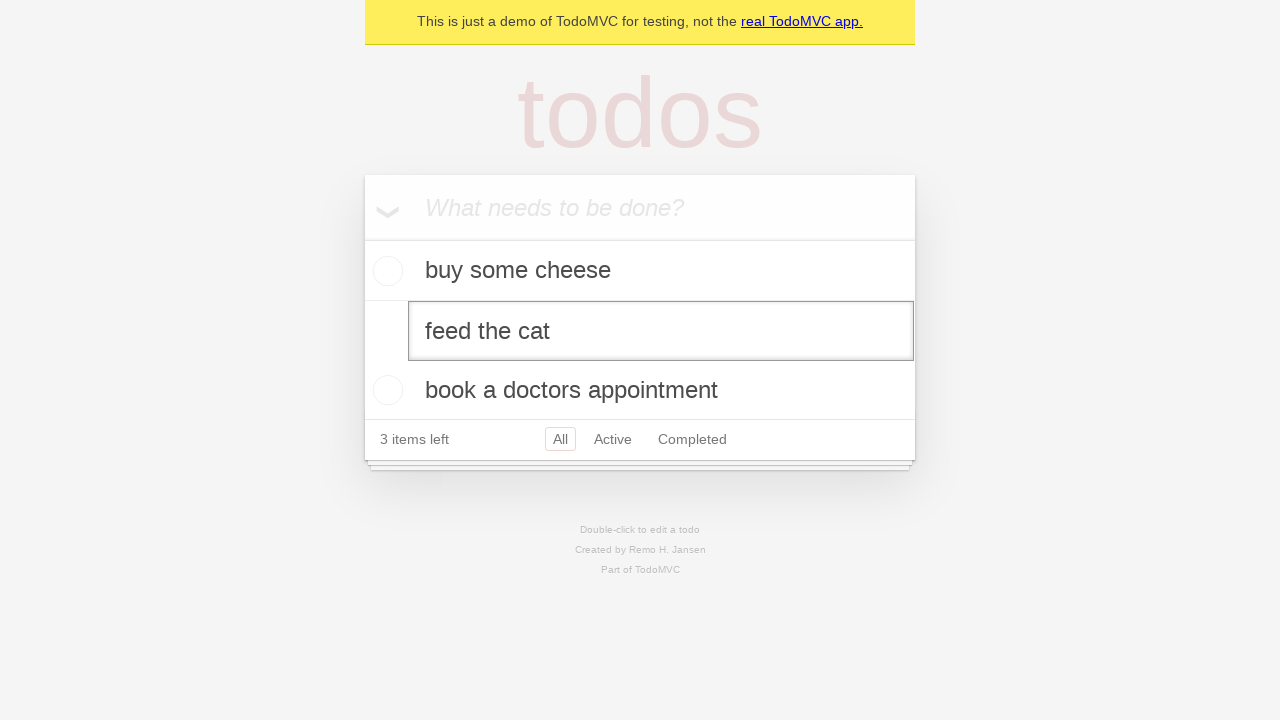

Filled edit field with padded text '    buy some sausages    ' on .todo-list li >> nth=1 >> .edit
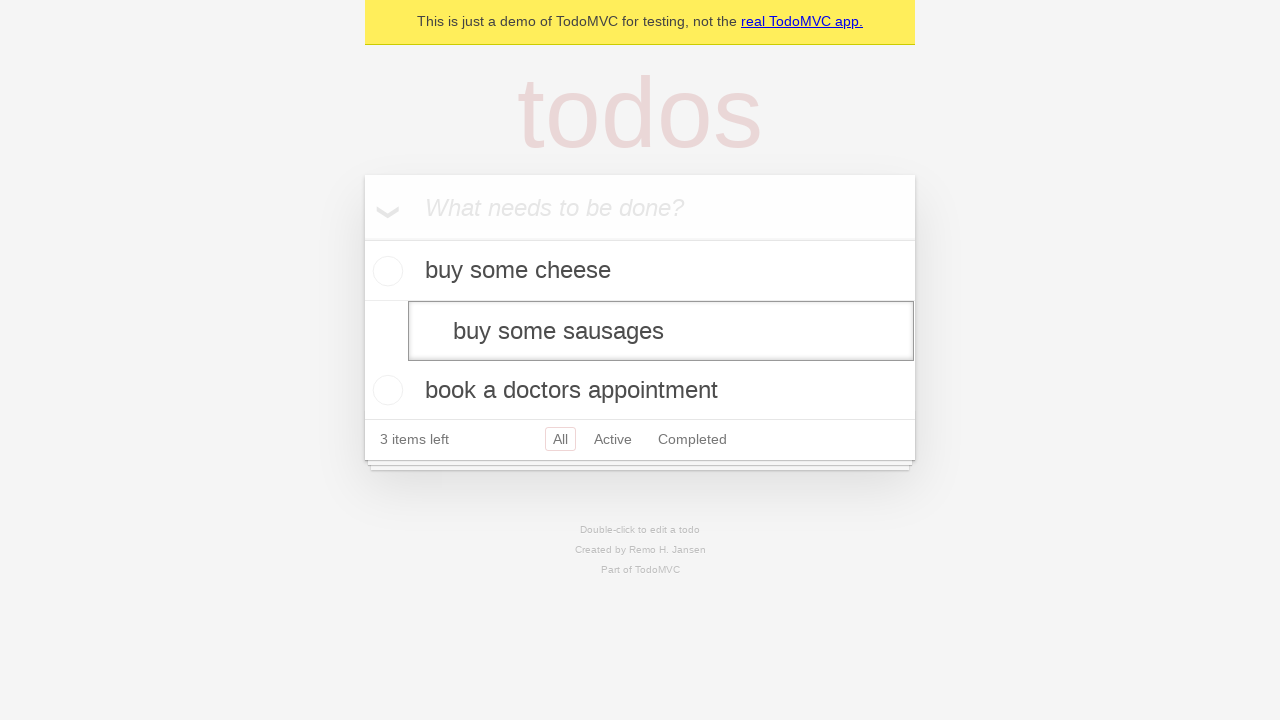

Pressed Enter to confirm edit; text should be trimmed to 'buy some sausages' on .todo-list li >> nth=1 >> .edit
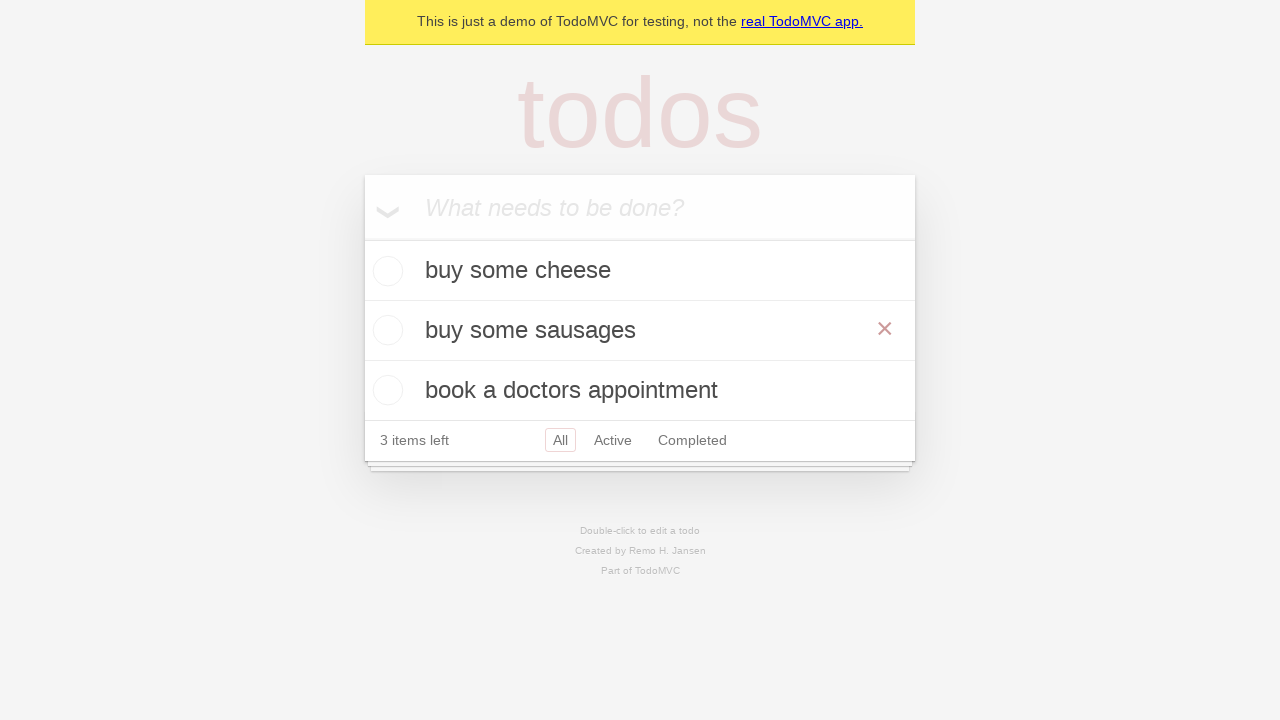

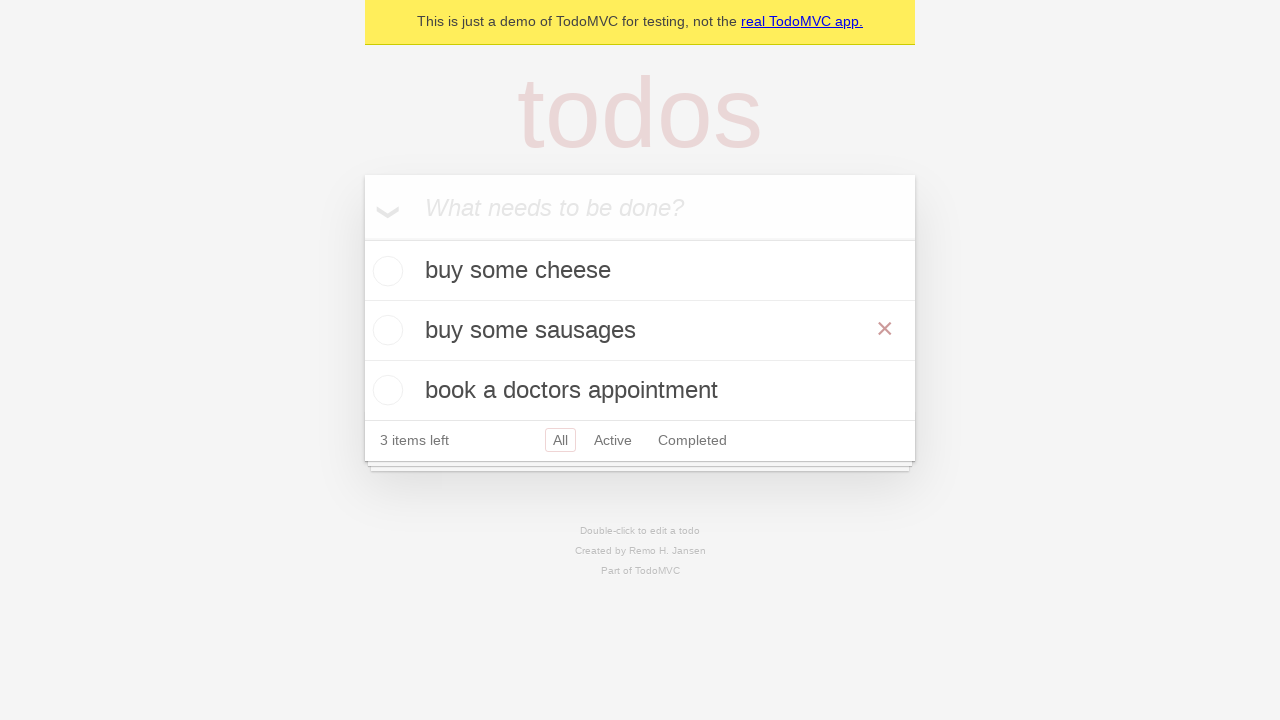